Tests clicking a checkbox to verify it becomes checked.

Starting URL: https://www.selenium.dev/selenium/web/web-form.html

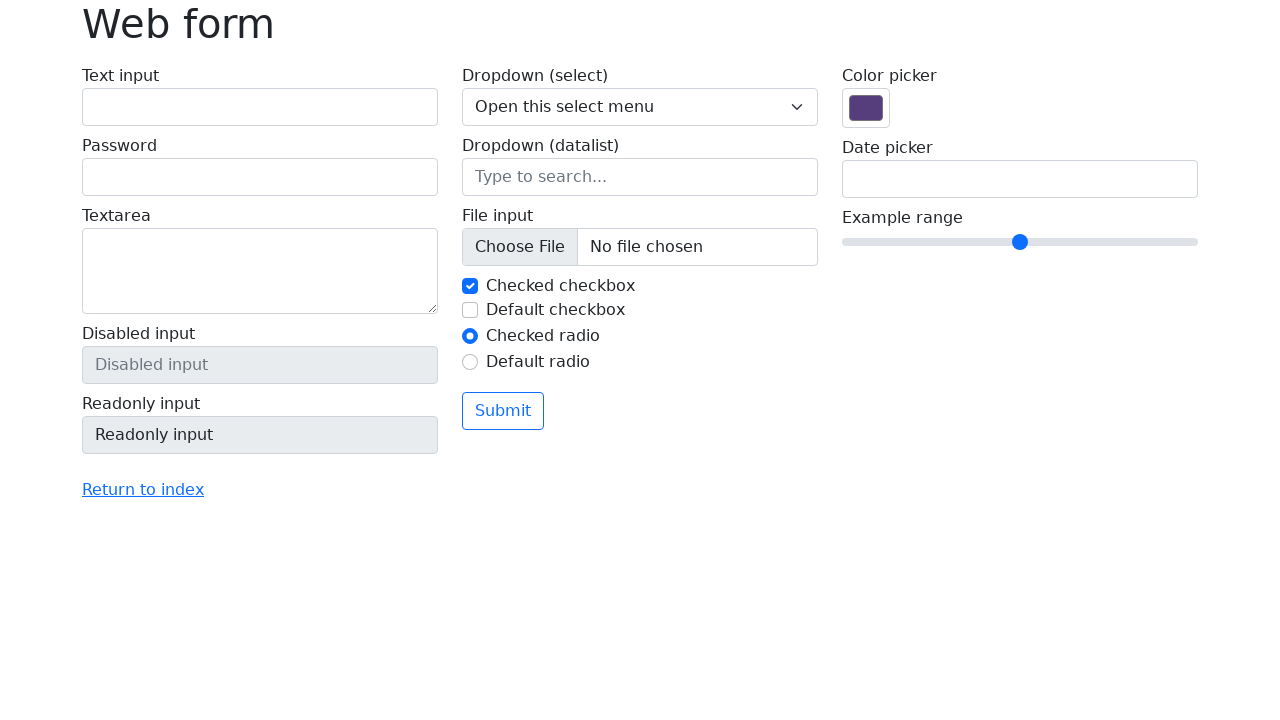

Clicked checkbox with id 'my-check-2' at (470, 310) on #my-check-2
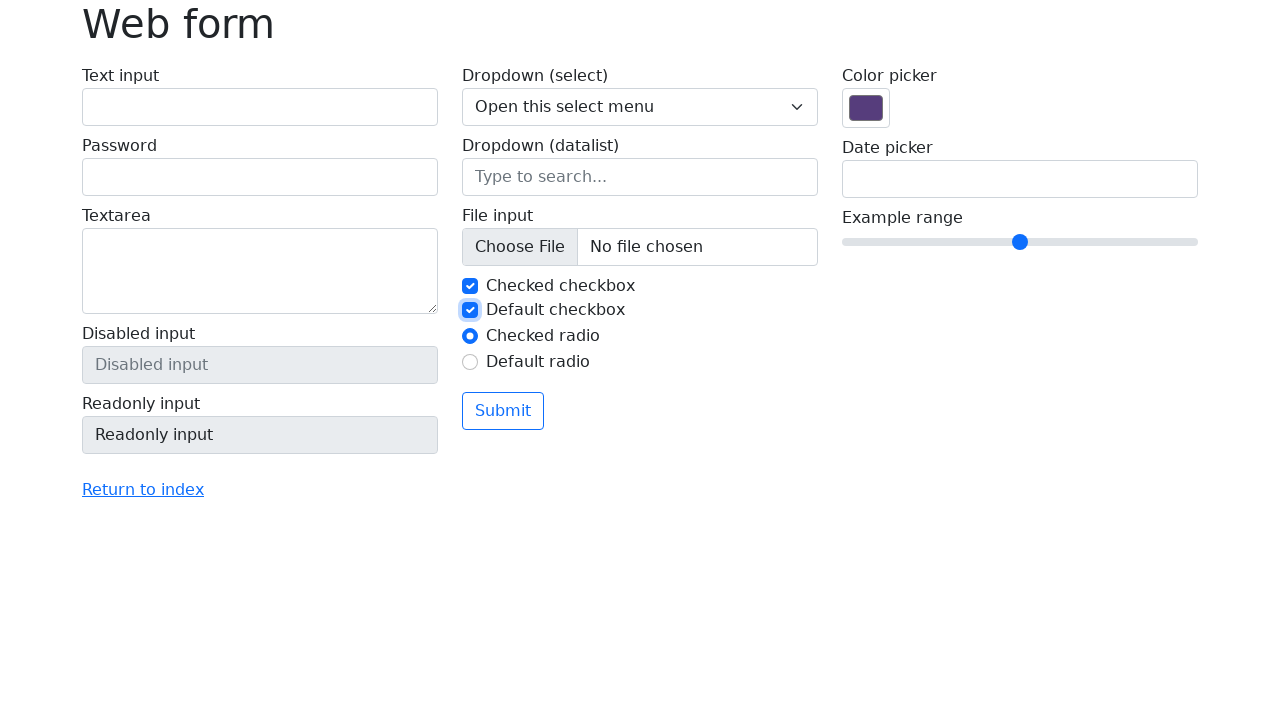

Verified that checkbox is checked
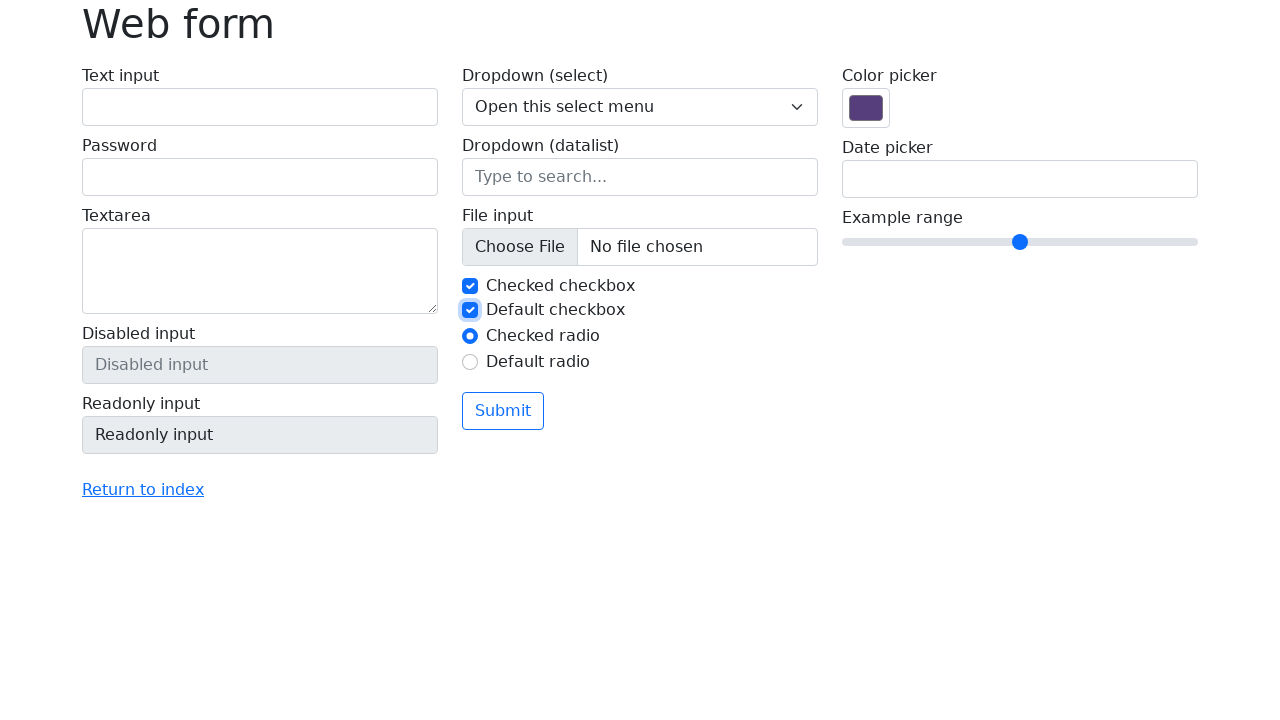

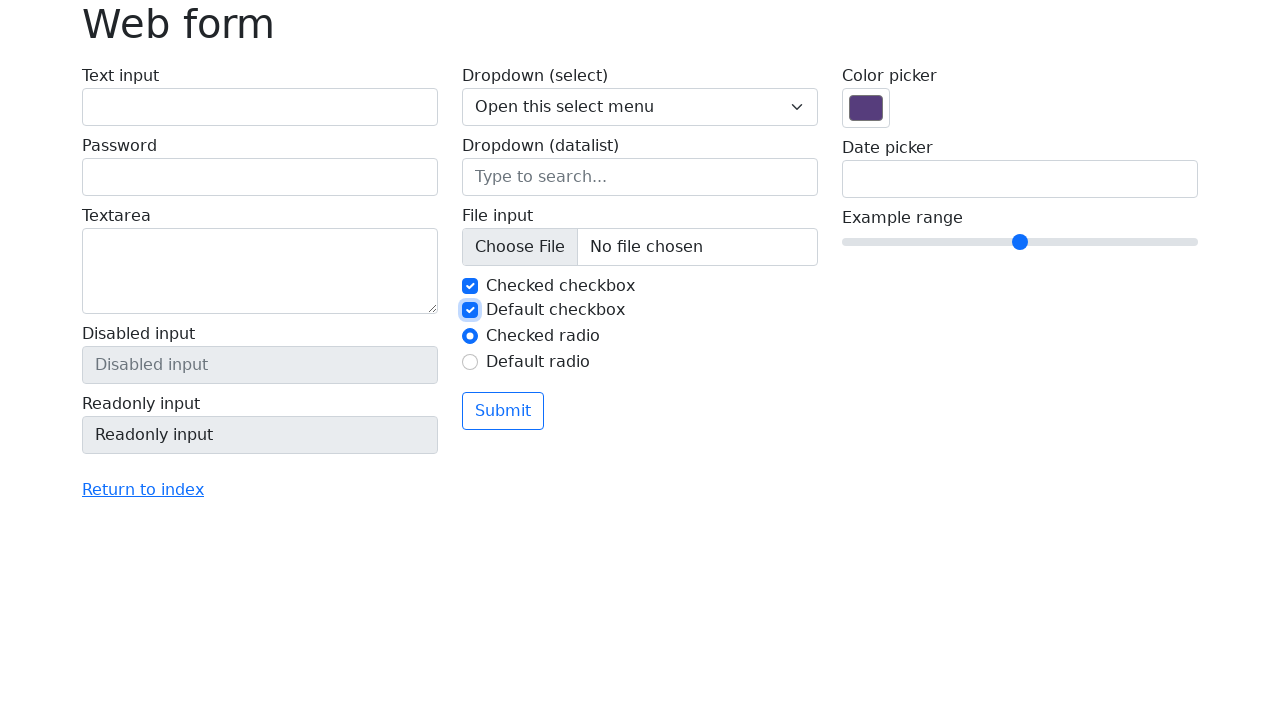